Reloads the page and waits for network to be idle to verify page stability

Starting URL: https://scout-dashboard-six.vercel.app

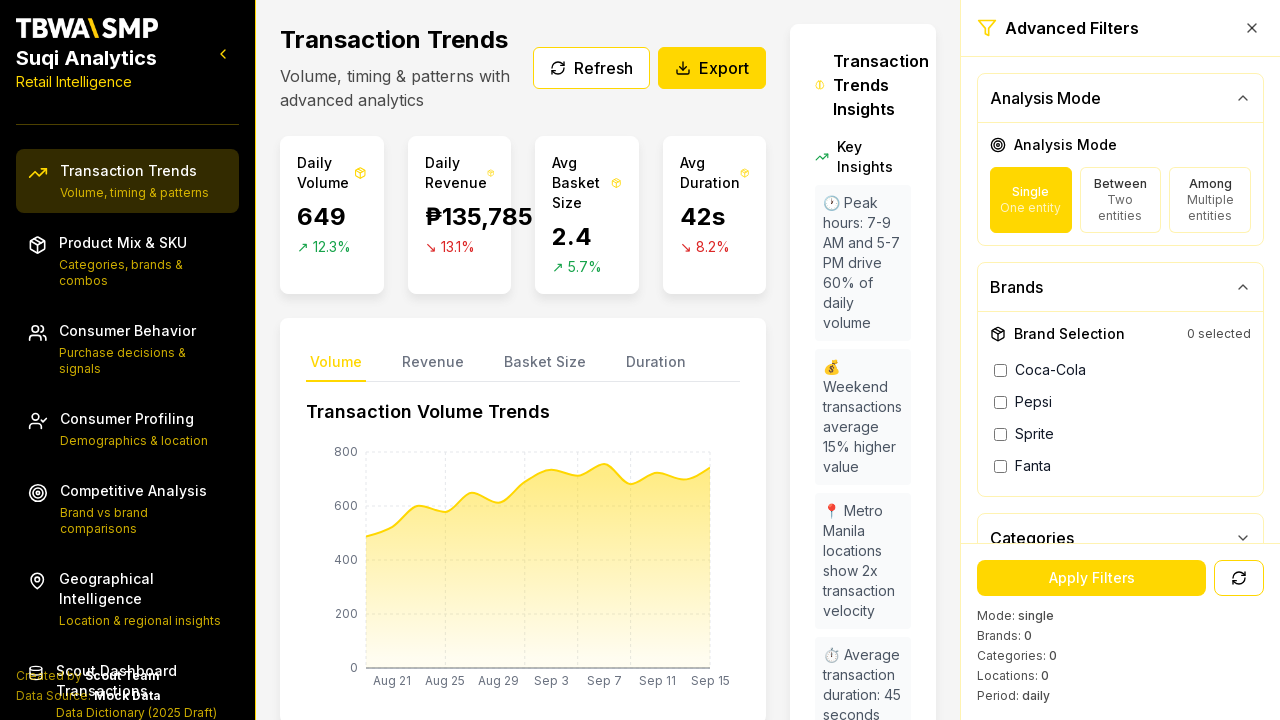

Reloaded page and waited for network to be idle
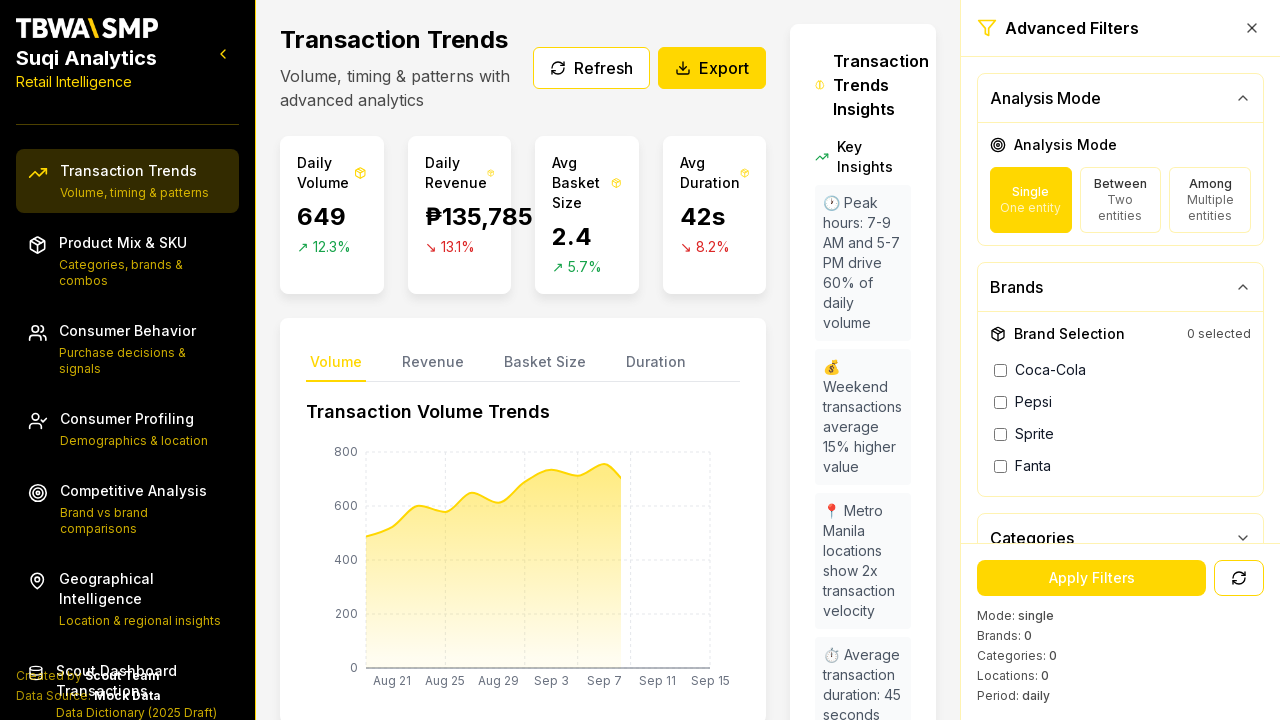

Verified page is fully loaded with networkidle state
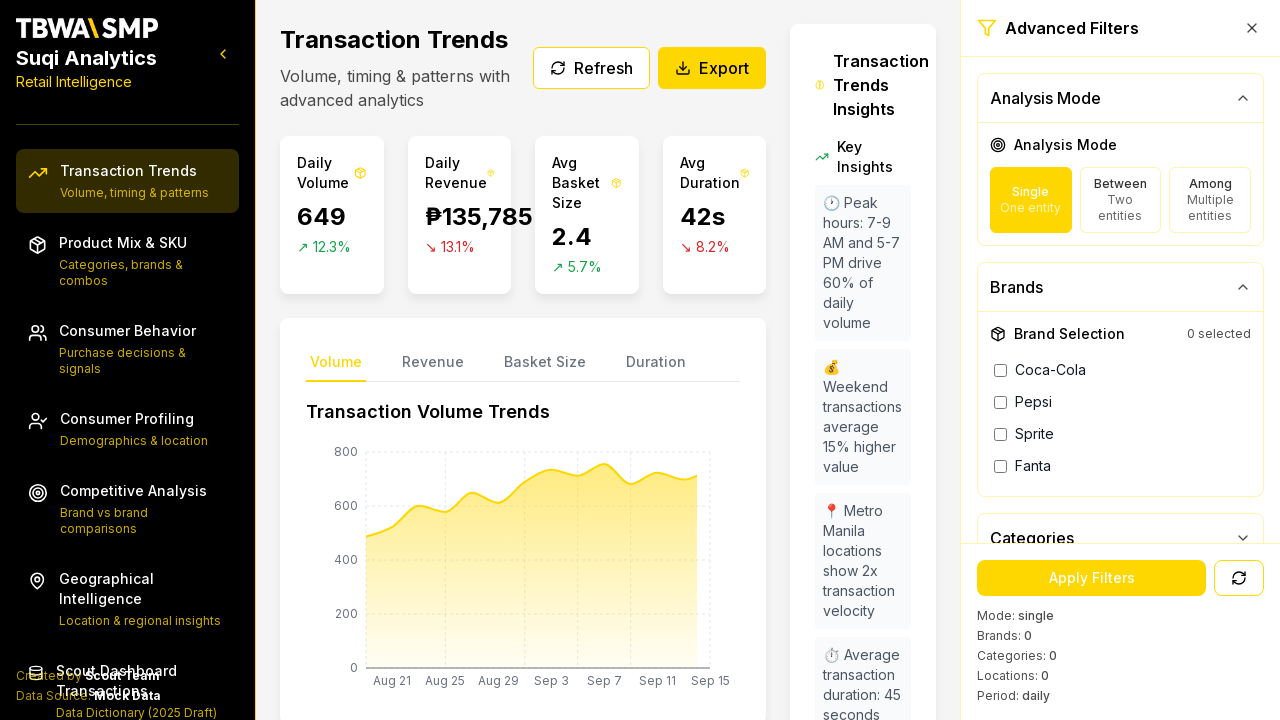

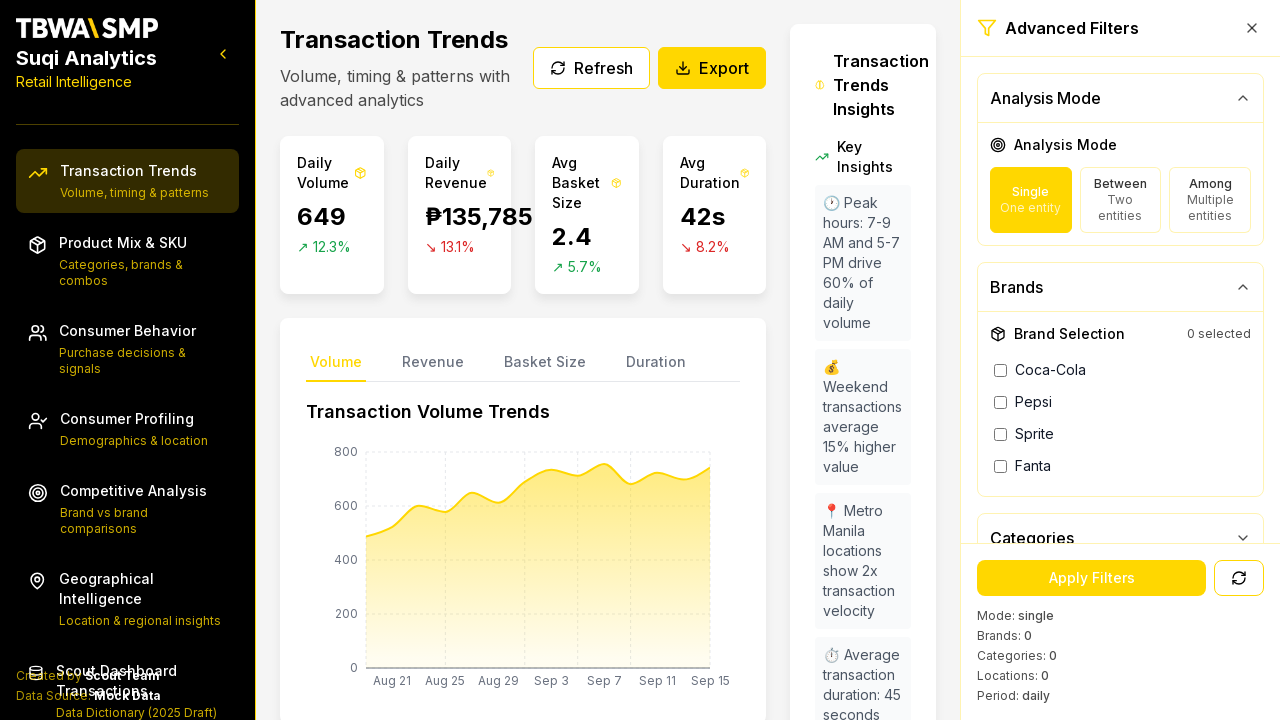